Tests clicking NNsight button opens the GitHub repository

Starting URL: https://neuronpedia.org/gemma-scope#learn

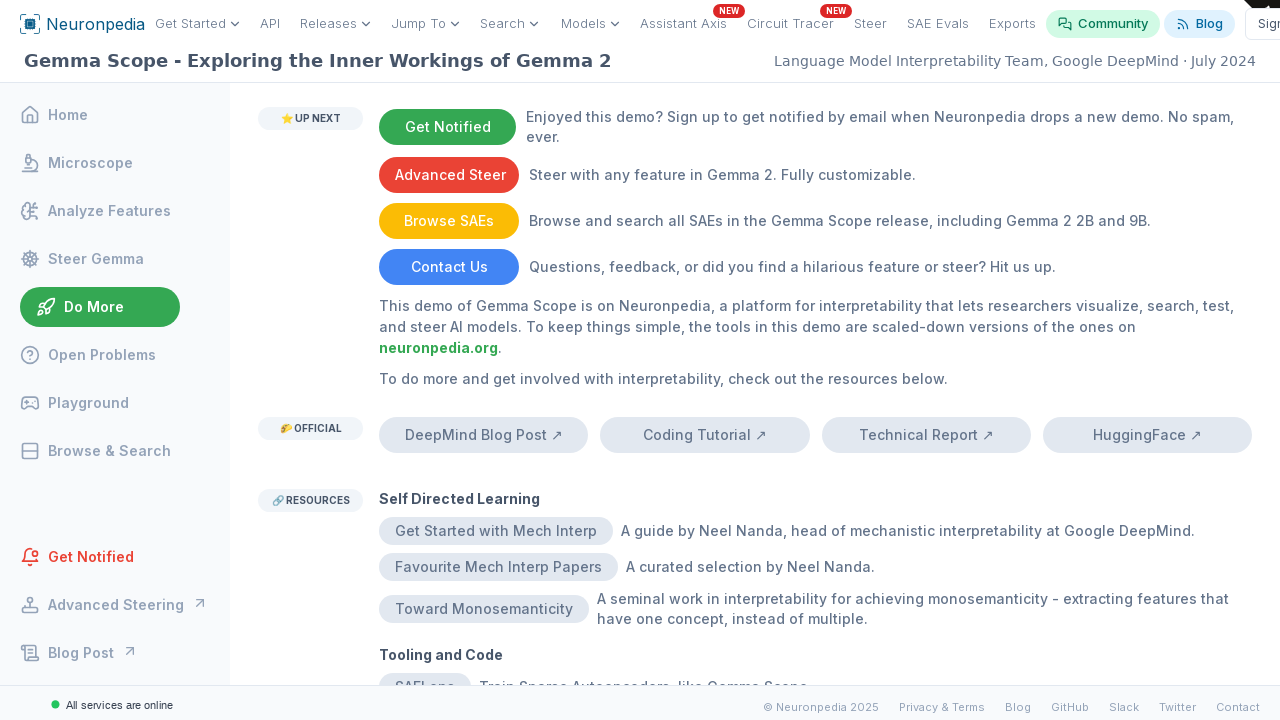

Clicked NNsight button and popup opened at (424, 384) on internal:text="NNsight"i
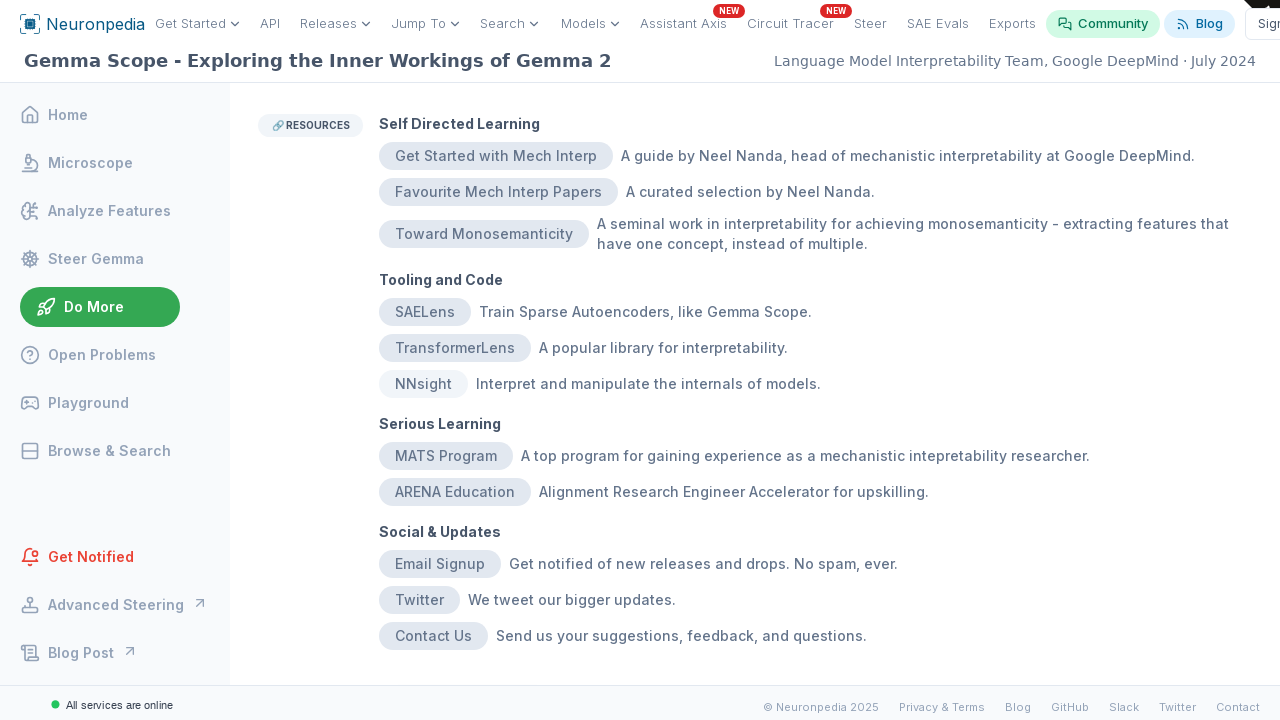

Captured popup window reference
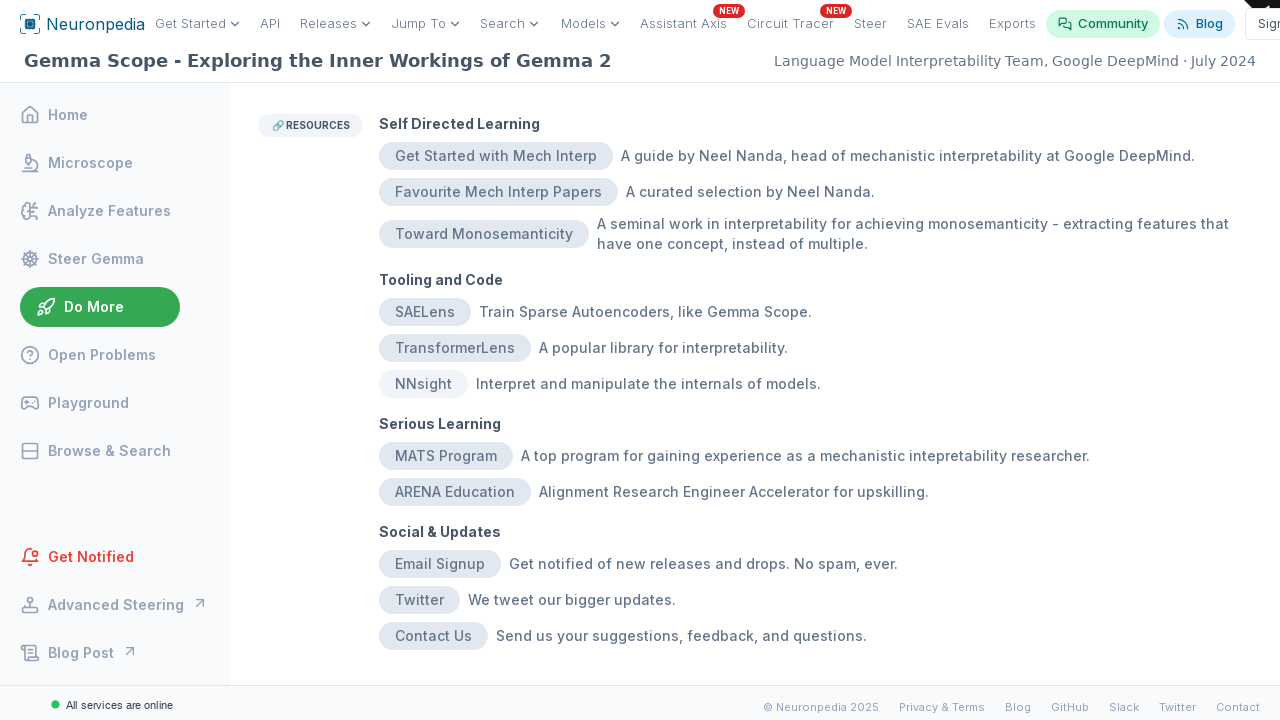

Popup navigated to GitHub NNsight repository
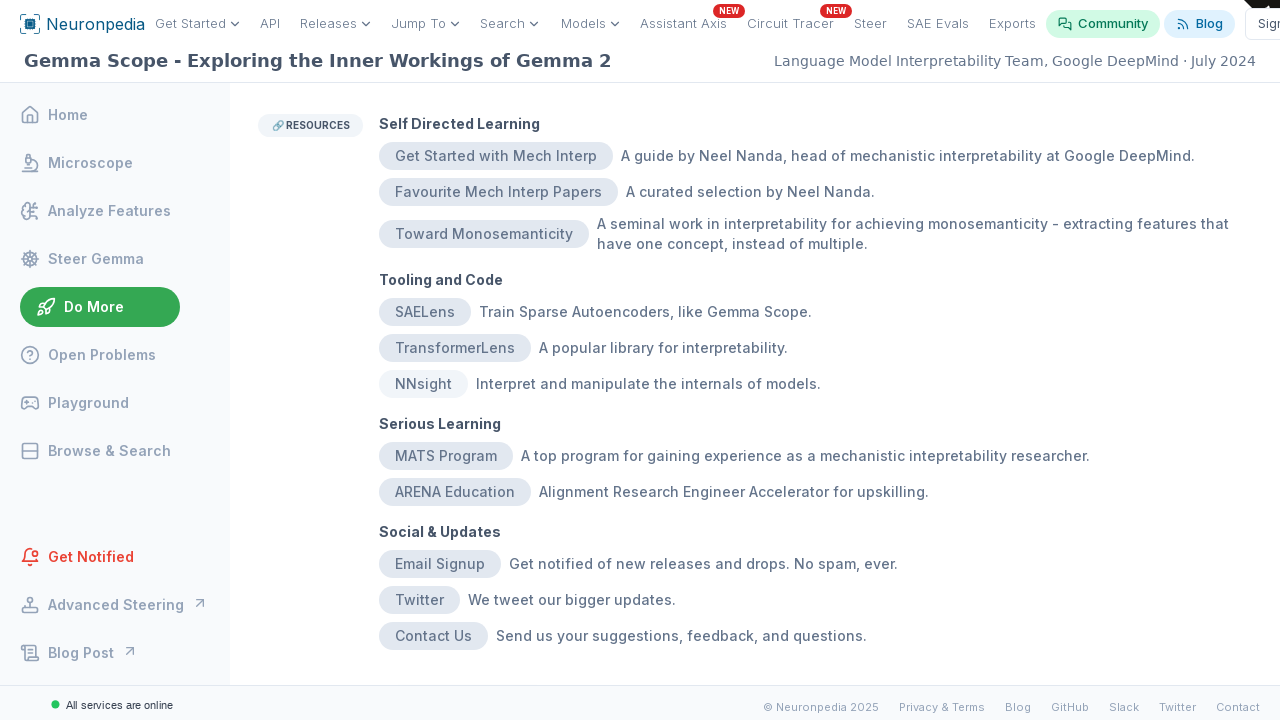

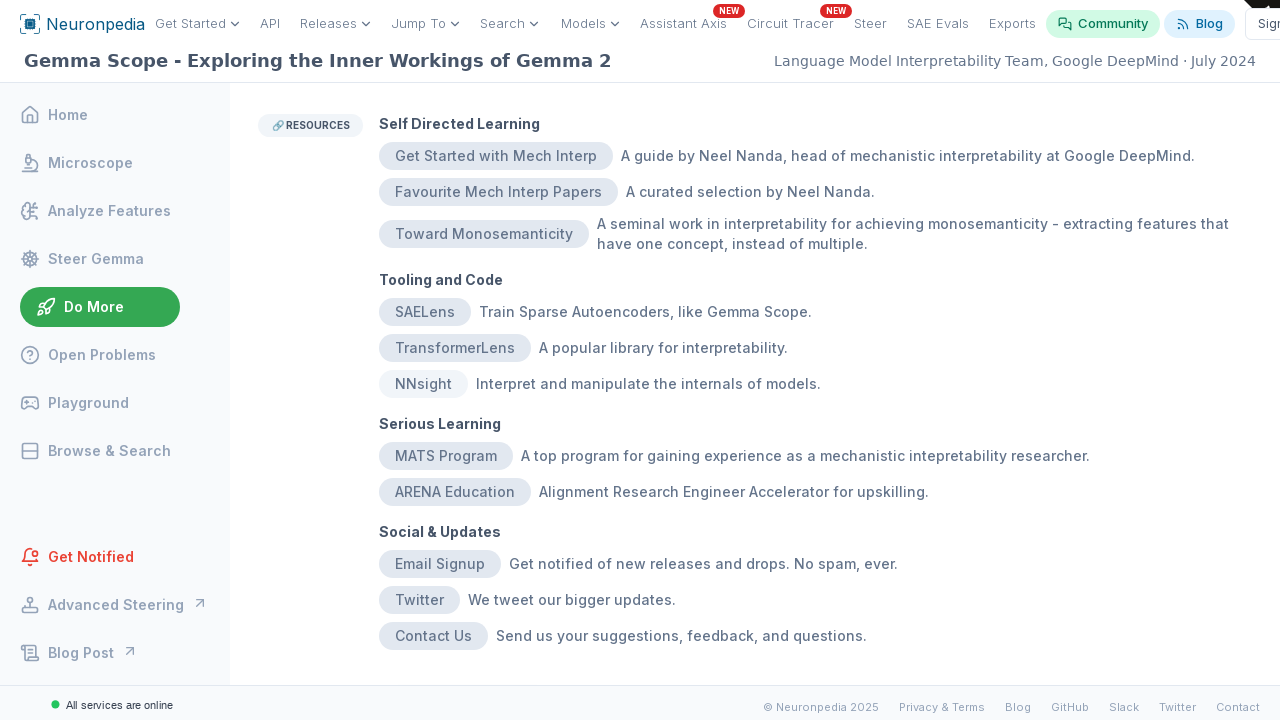